Tests double-click action on an element and verifies the element shows "double-clicked" status

Starting URL: https://www.selenium.dev/selenium/web/mouse_interaction.html

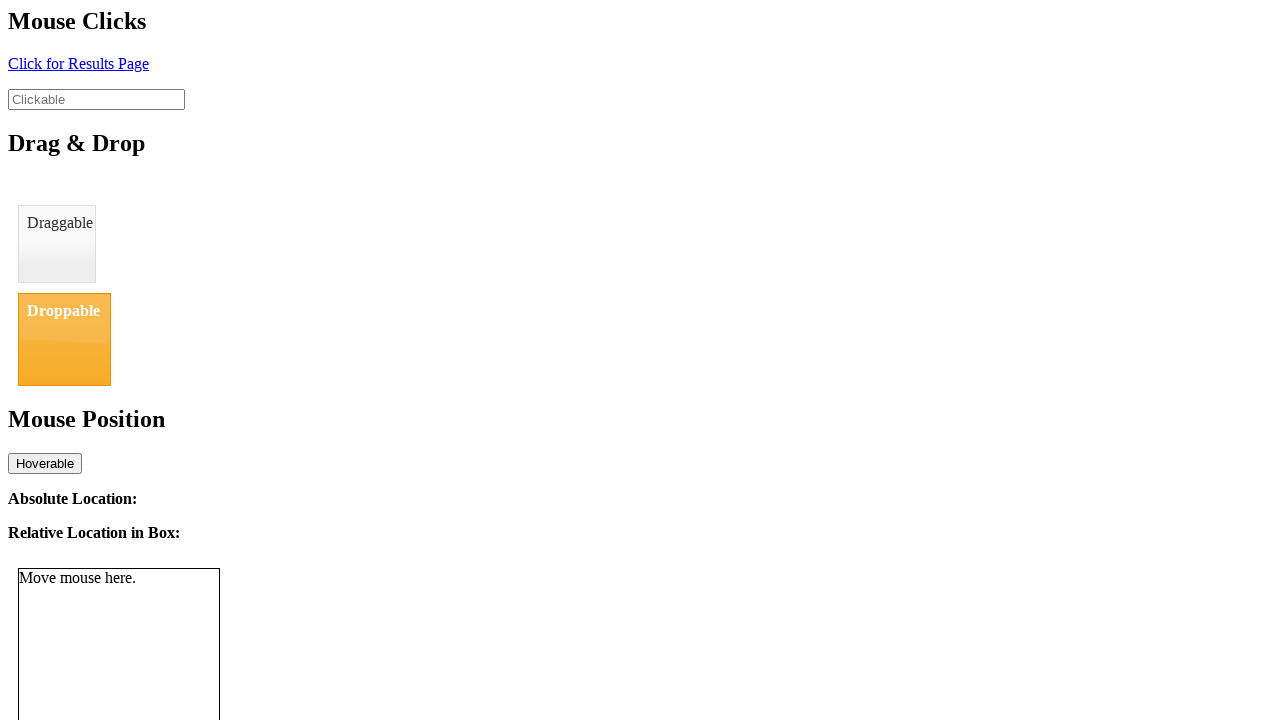

Double-clicked on the clickable element at (96, 99) on #clickable
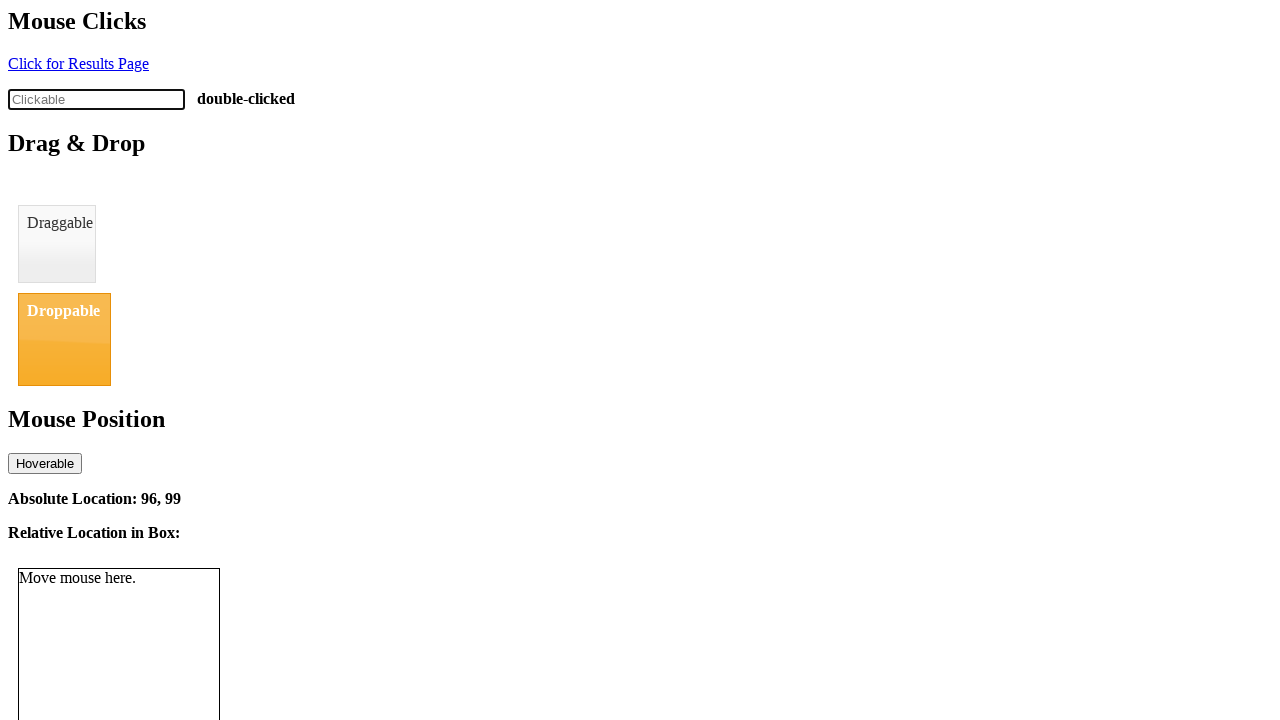

Verified that click status shows 'double-clicked'
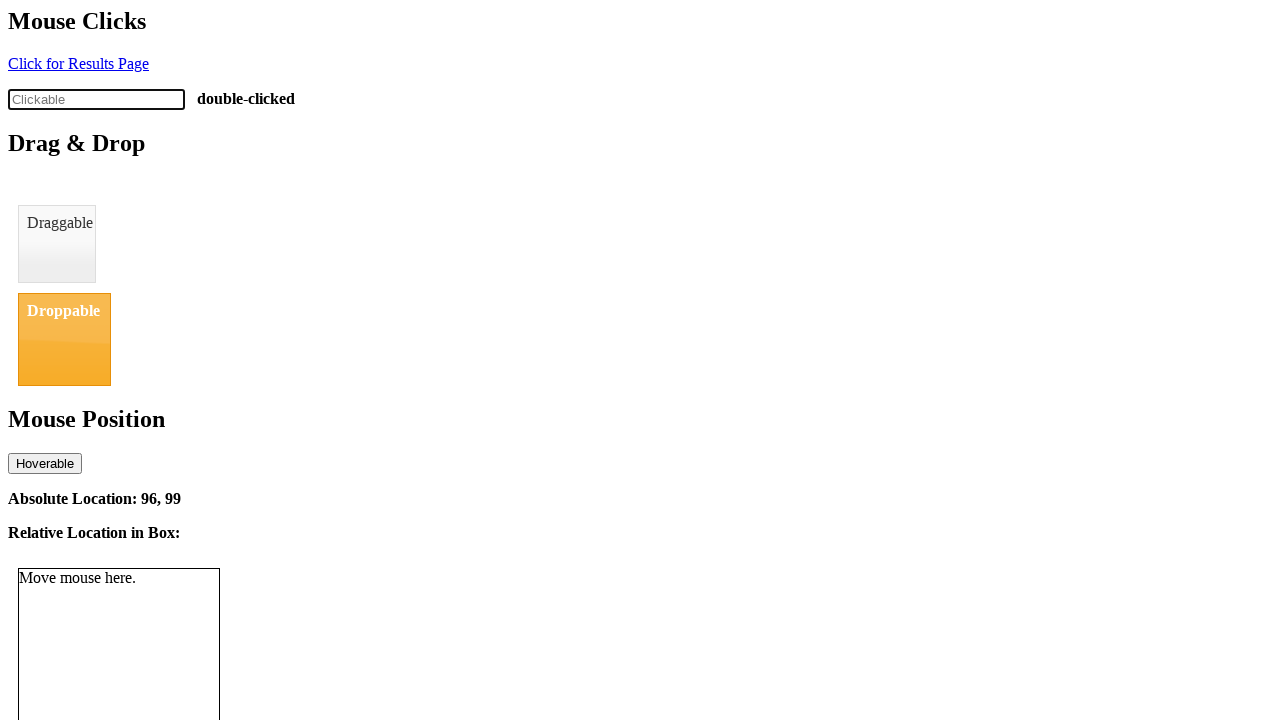

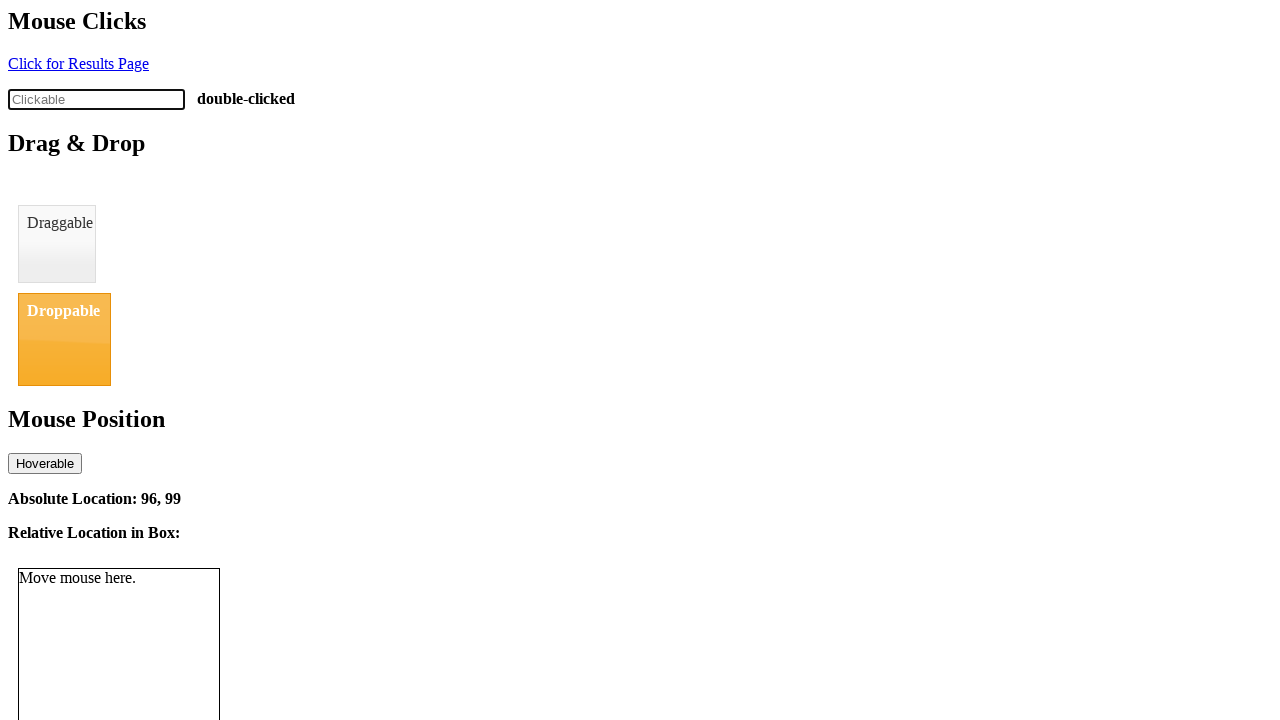